Navigates to LambdaTest homepage and locates the "Start Free Testing" link element

Starting URL: https://www.lambdatest.com

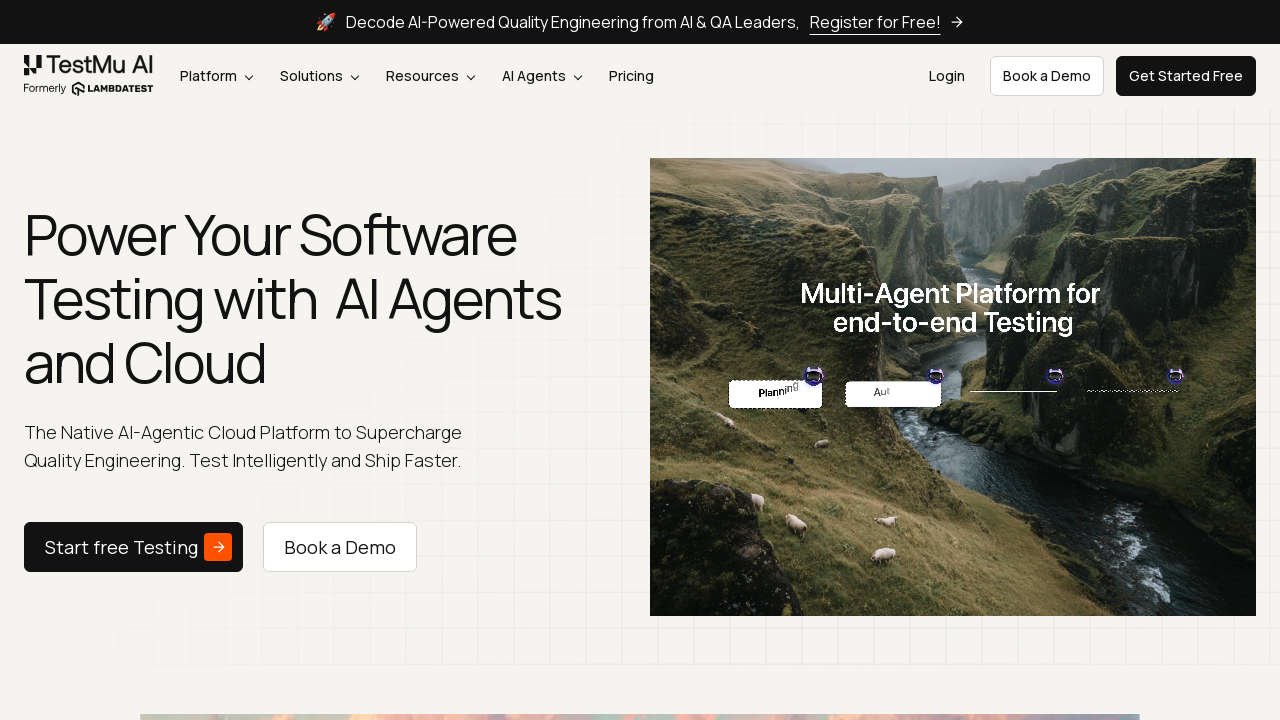

Waited for 'Start Free Testing' link to load on LambdaTest homepage
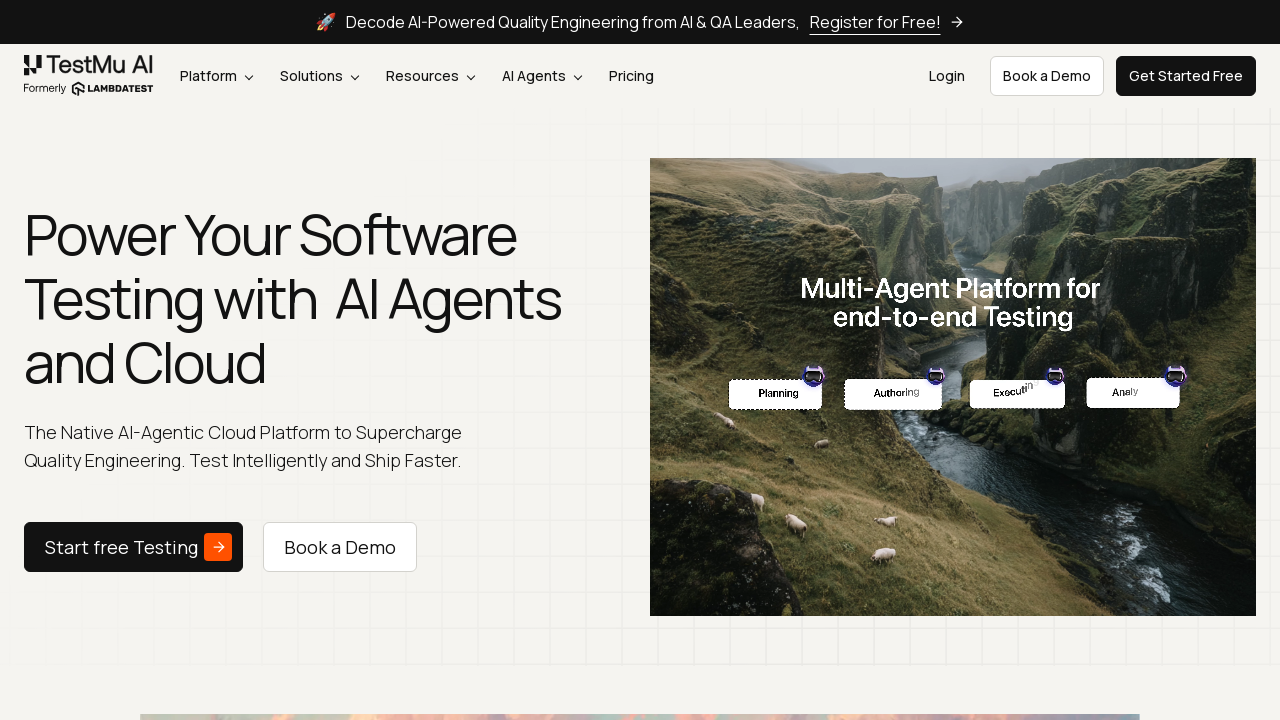

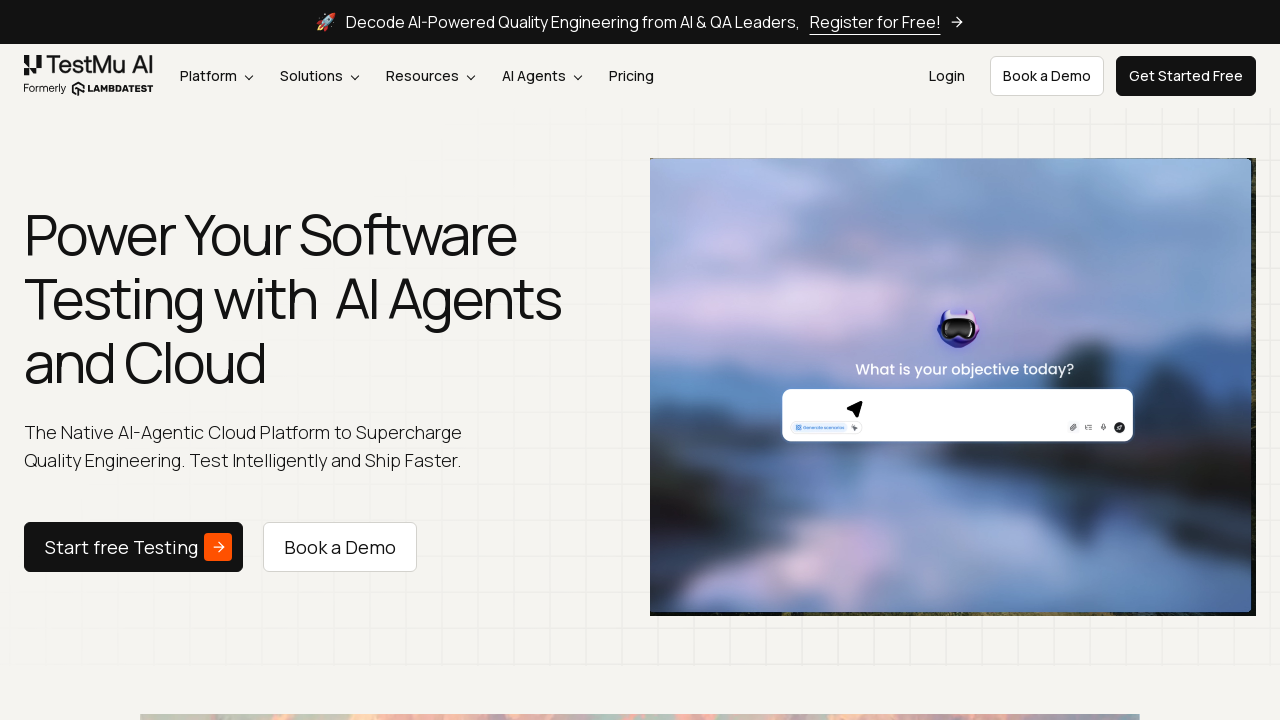